Tests filtering to display only completed items by clicking the Completed filter link

Starting URL: https://demo.playwright.dev/todomvc

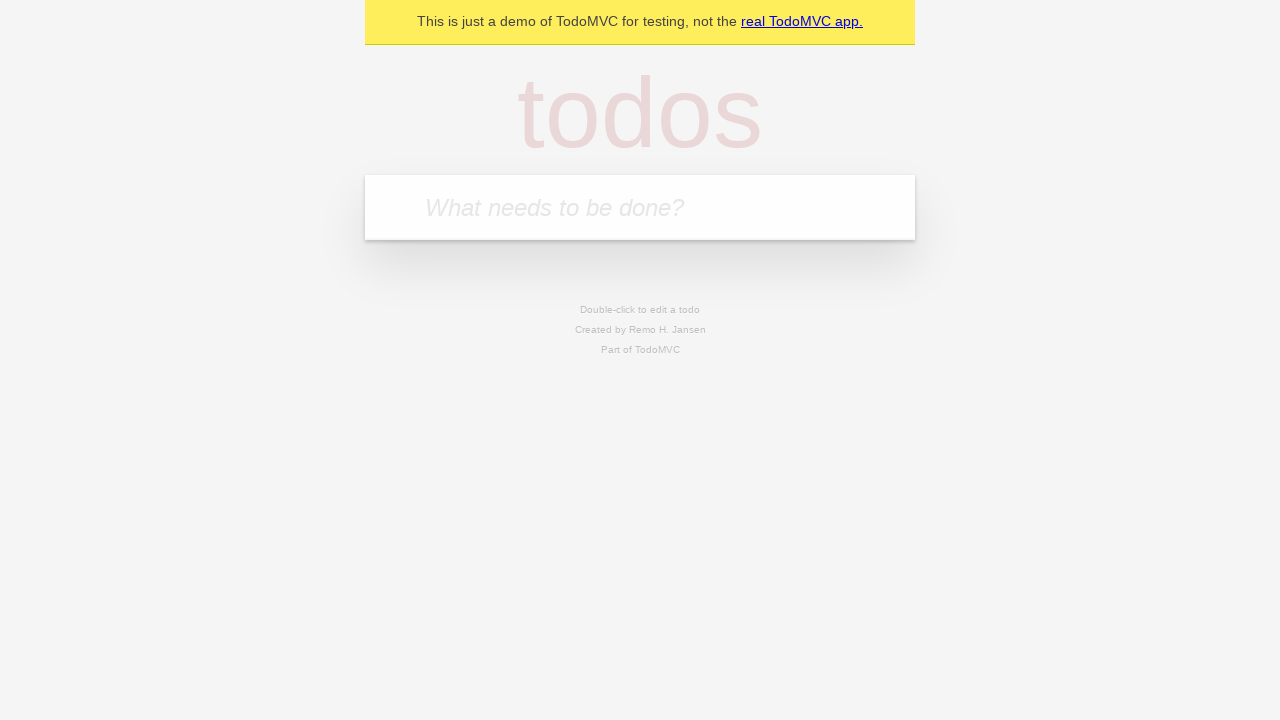

Filled todo input with 'buy some cheese' on internal:attr=[placeholder="What needs to be done?"i]
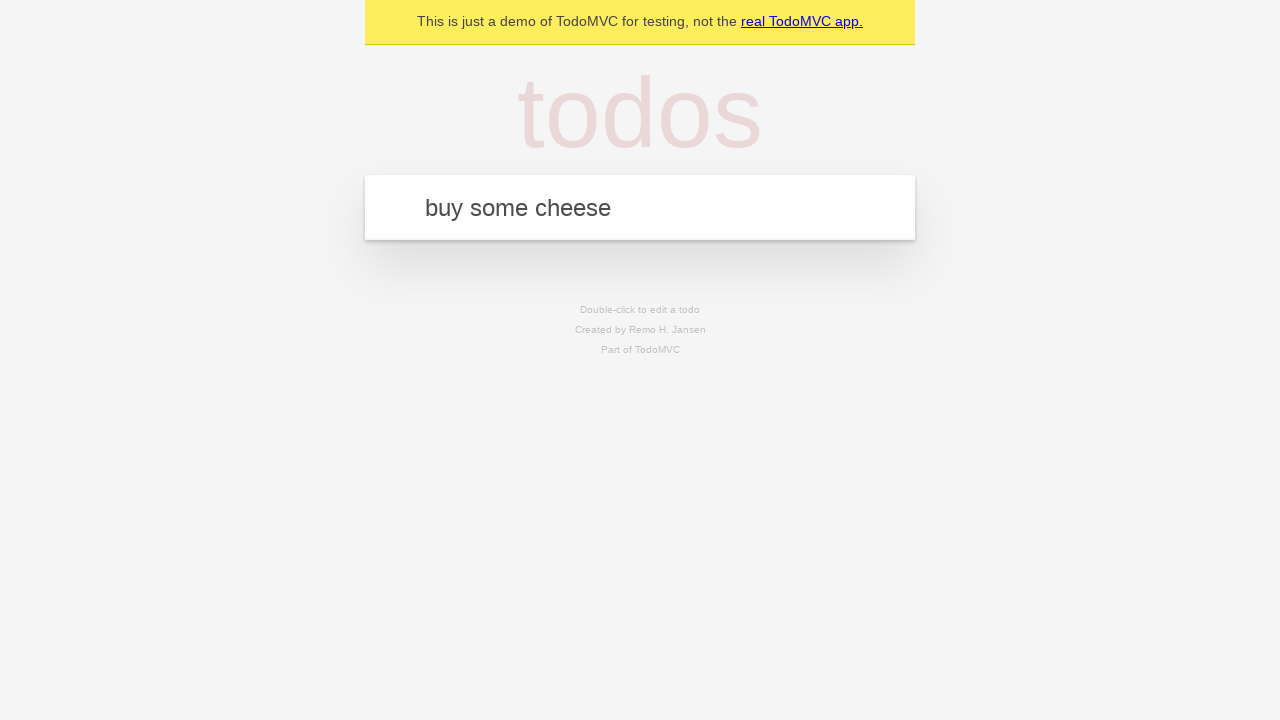

Pressed Enter to create first todo on internal:attr=[placeholder="What needs to be done?"i]
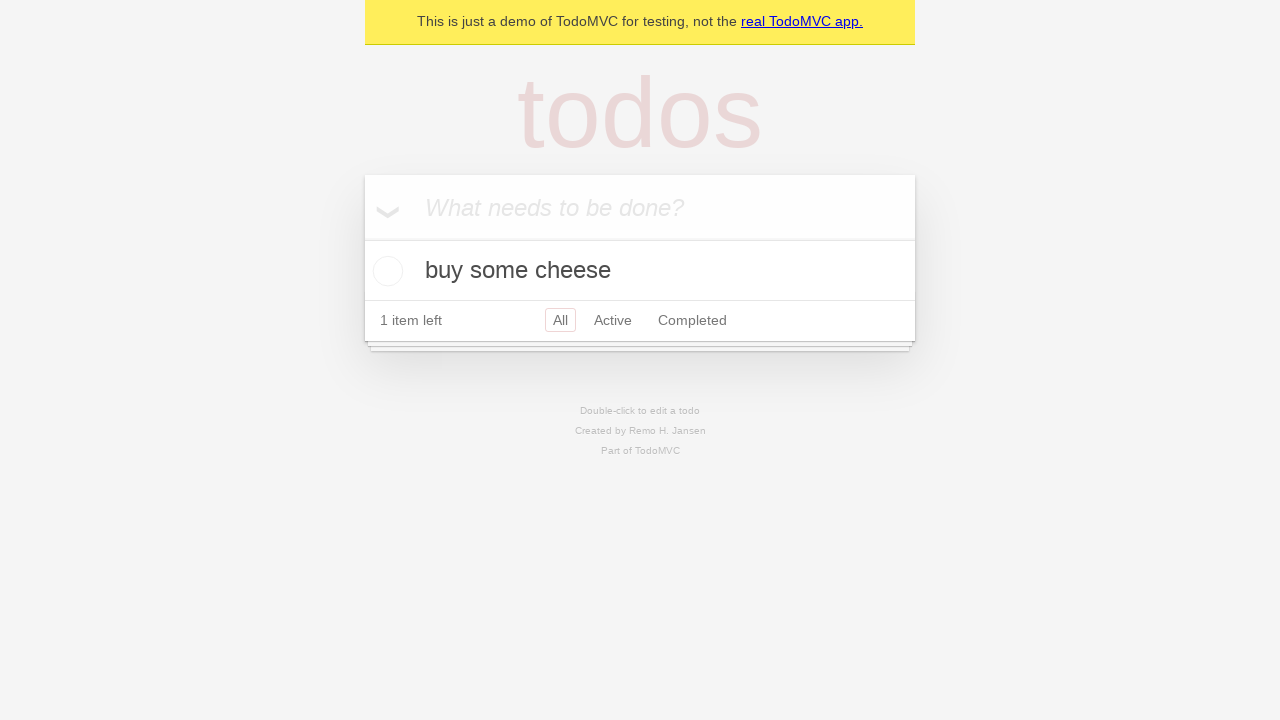

Filled todo input with 'feed the cat' on internal:attr=[placeholder="What needs to be done?"i]
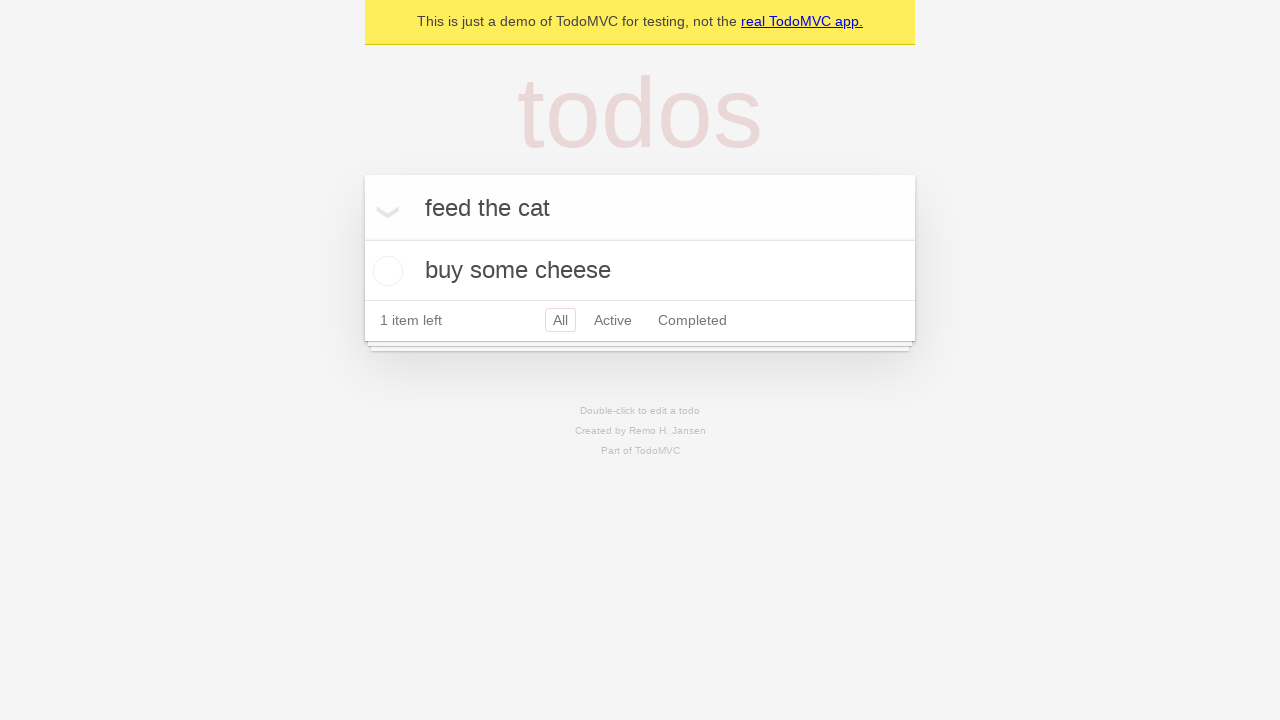

Pressed Enter to create second todo on internal:attr=[placeholder="What needs to be done?"i]
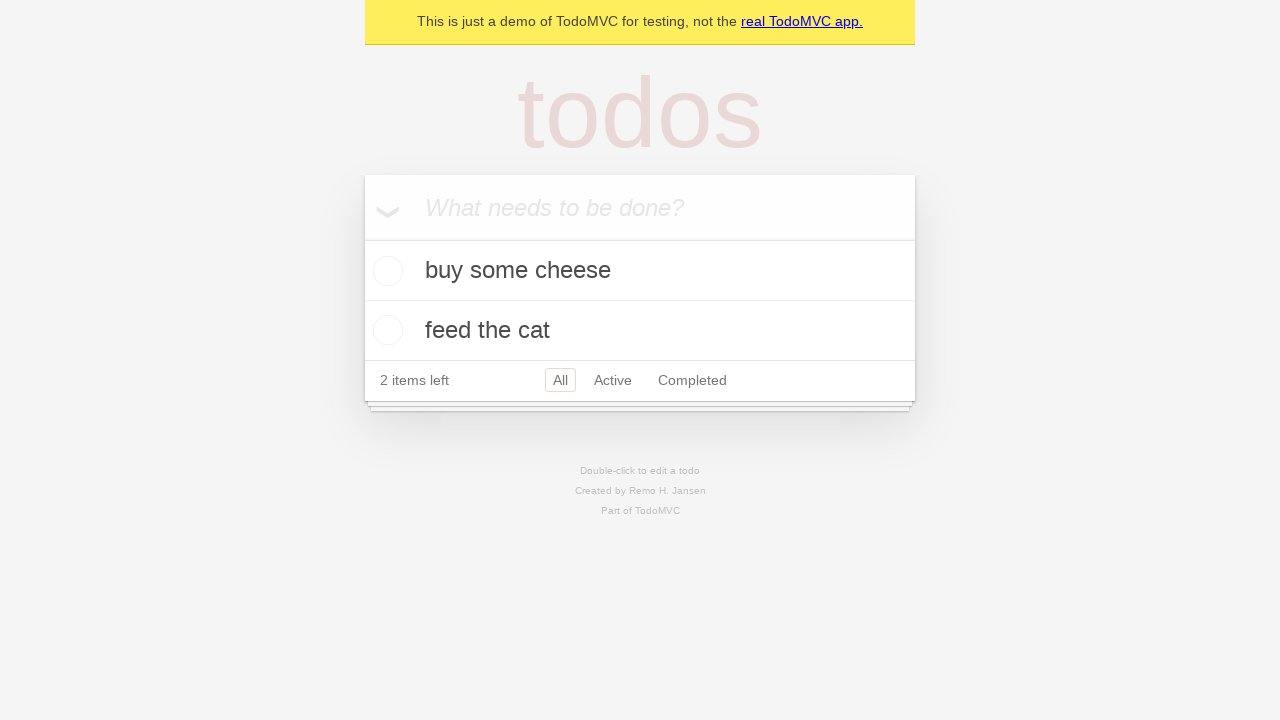

Filled todo input with 'book a doctors appointment' on internal:attr=[placeholder="What needs to be done?"i]
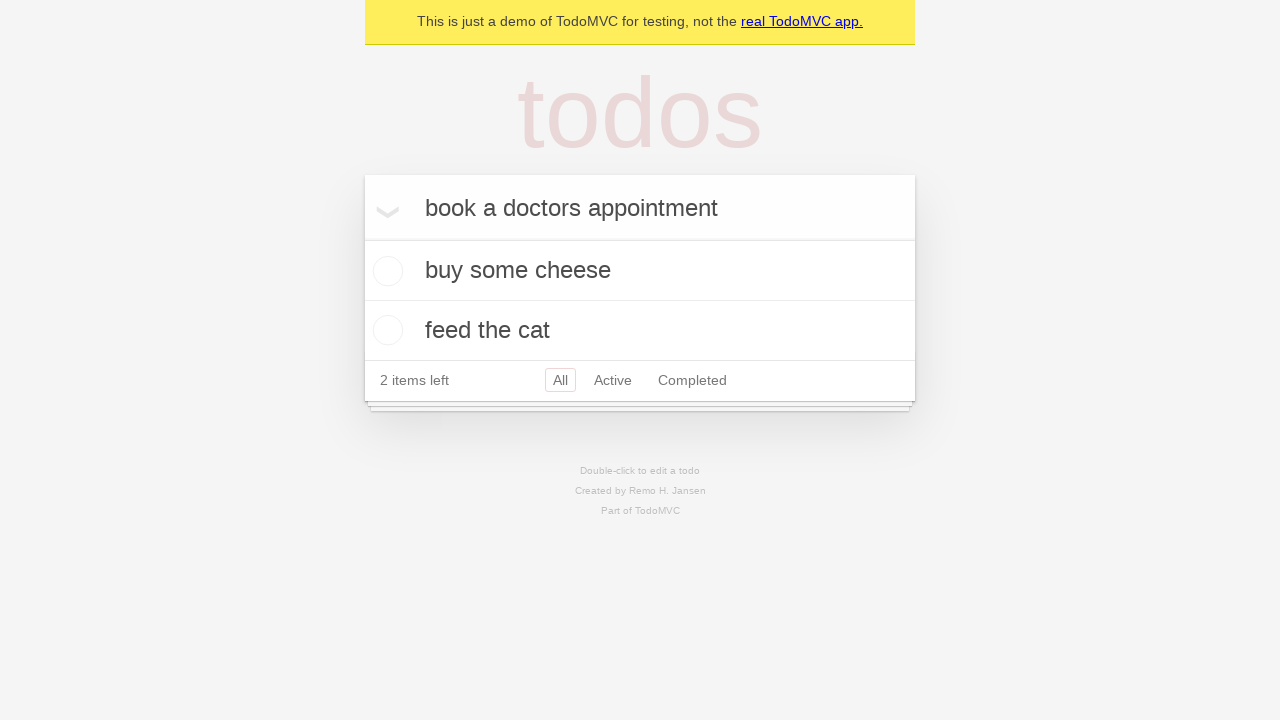

Pressed Enter to create third todo on internal:attr=[placeholder="What needs to be done?"i]
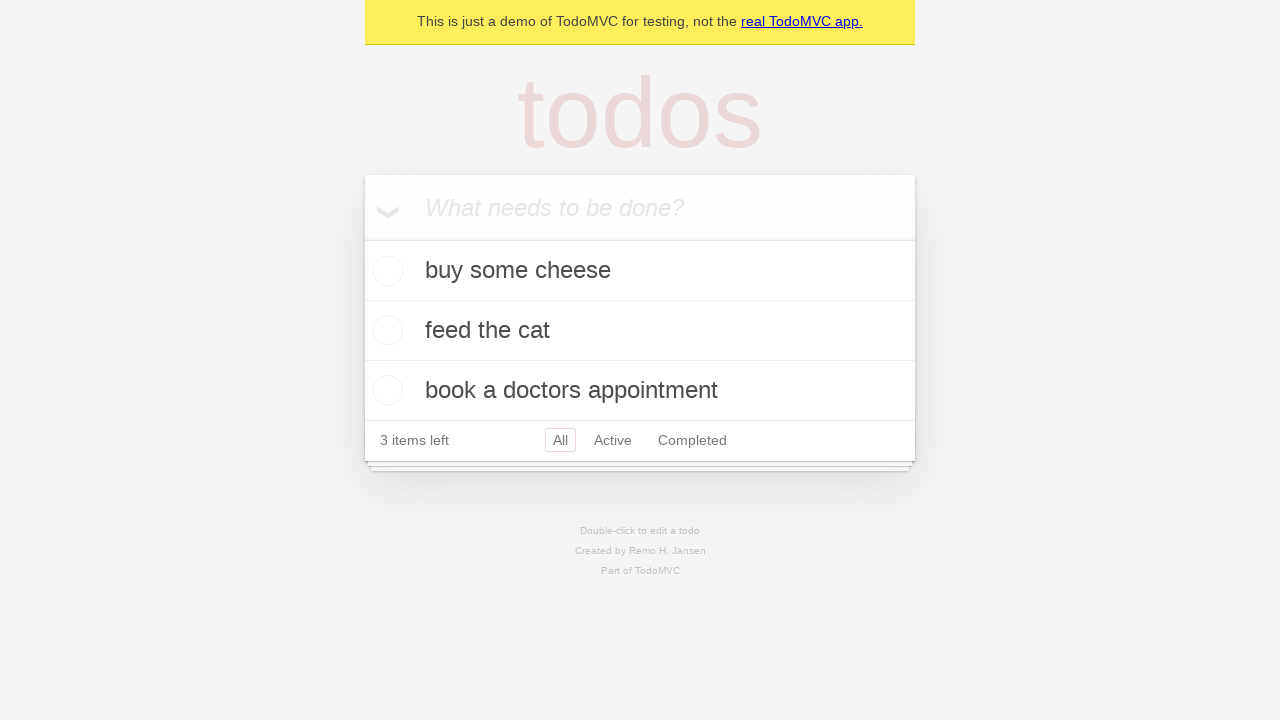

Waited for todo items to load
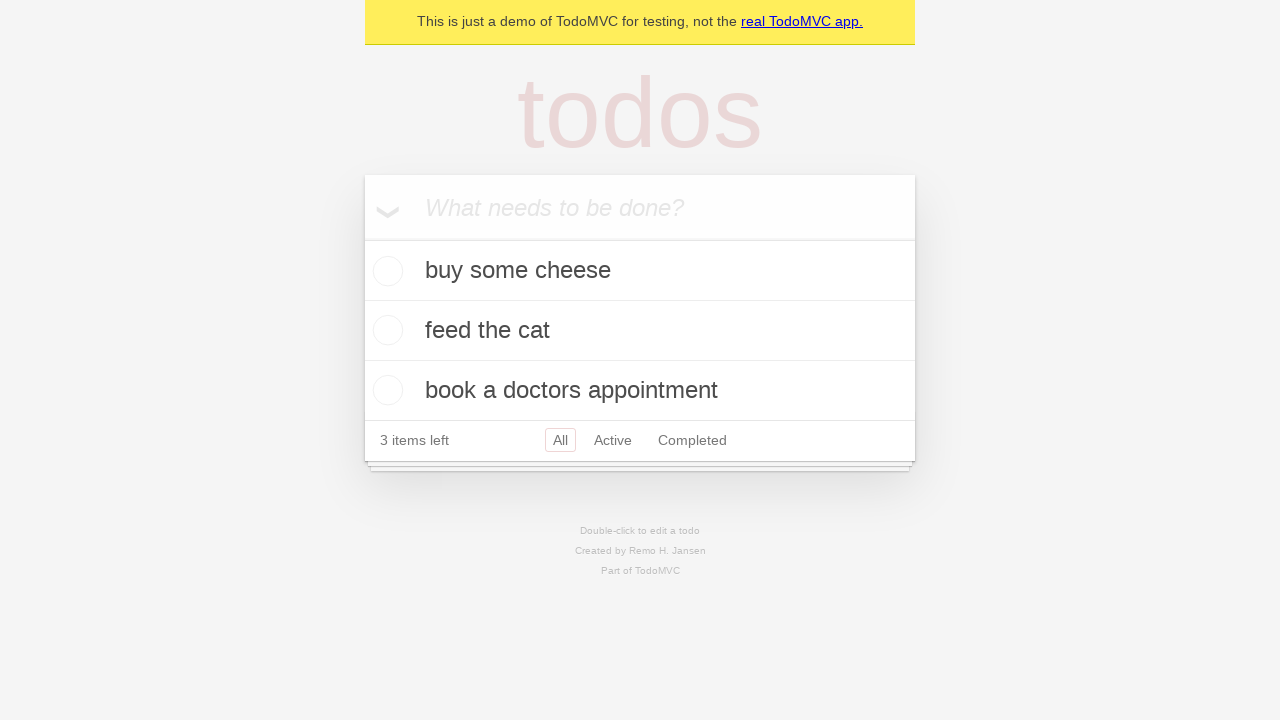

Checked the second todo item as completed at (385, 330) on internal:testid=[data-testid="todo-item"s] >> nth=1 >> internal:role=checkbox
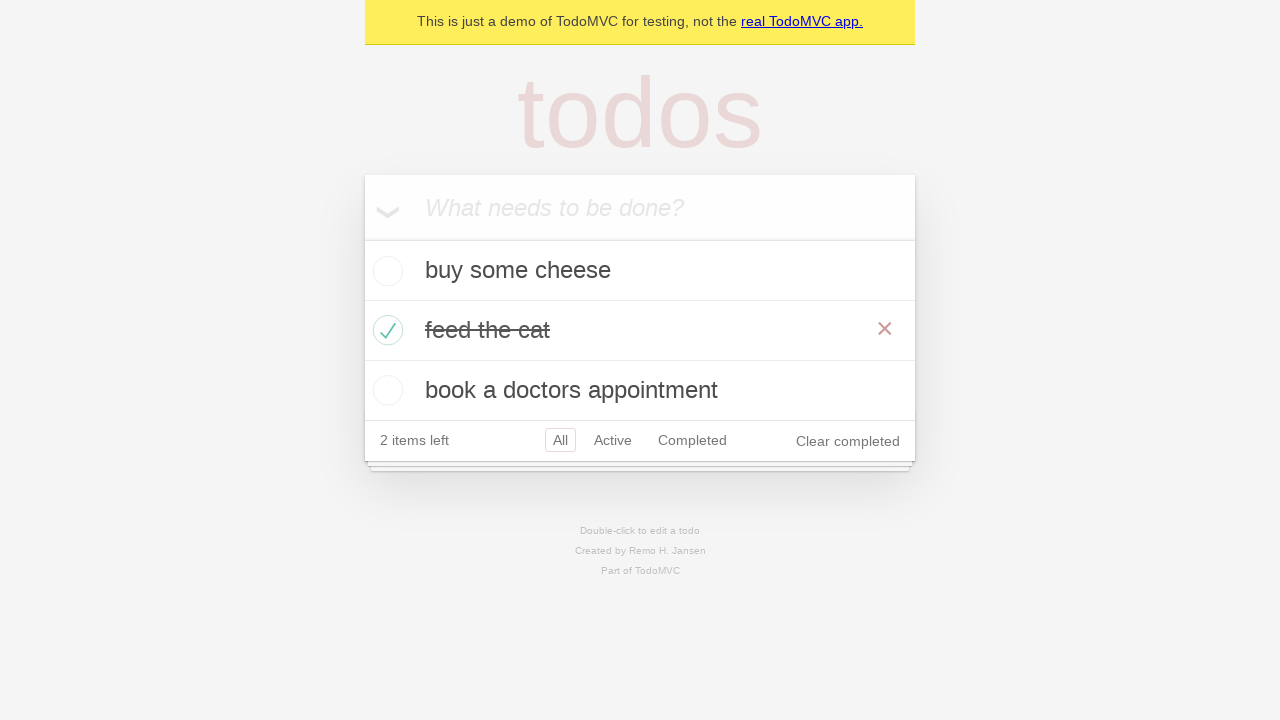

Clicked the Completed filter link at (692, 440) on internal:role=link[name="Completed"i]
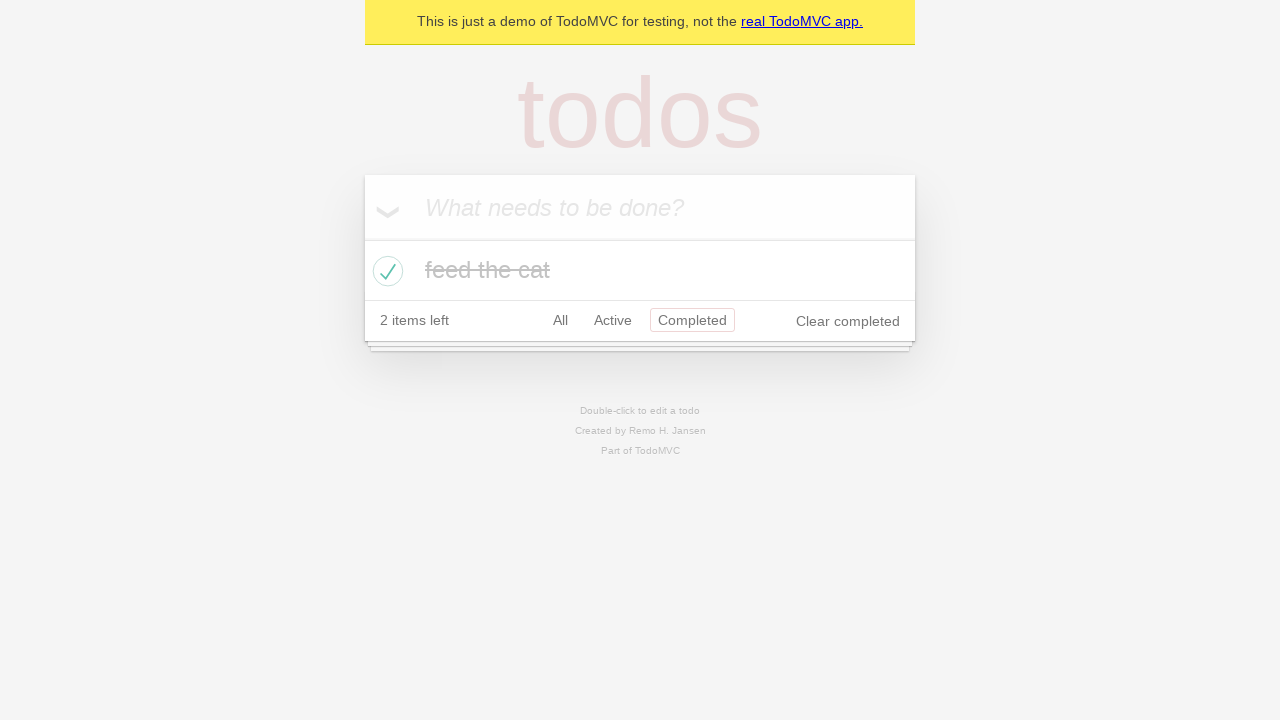

Waited for filter to apply
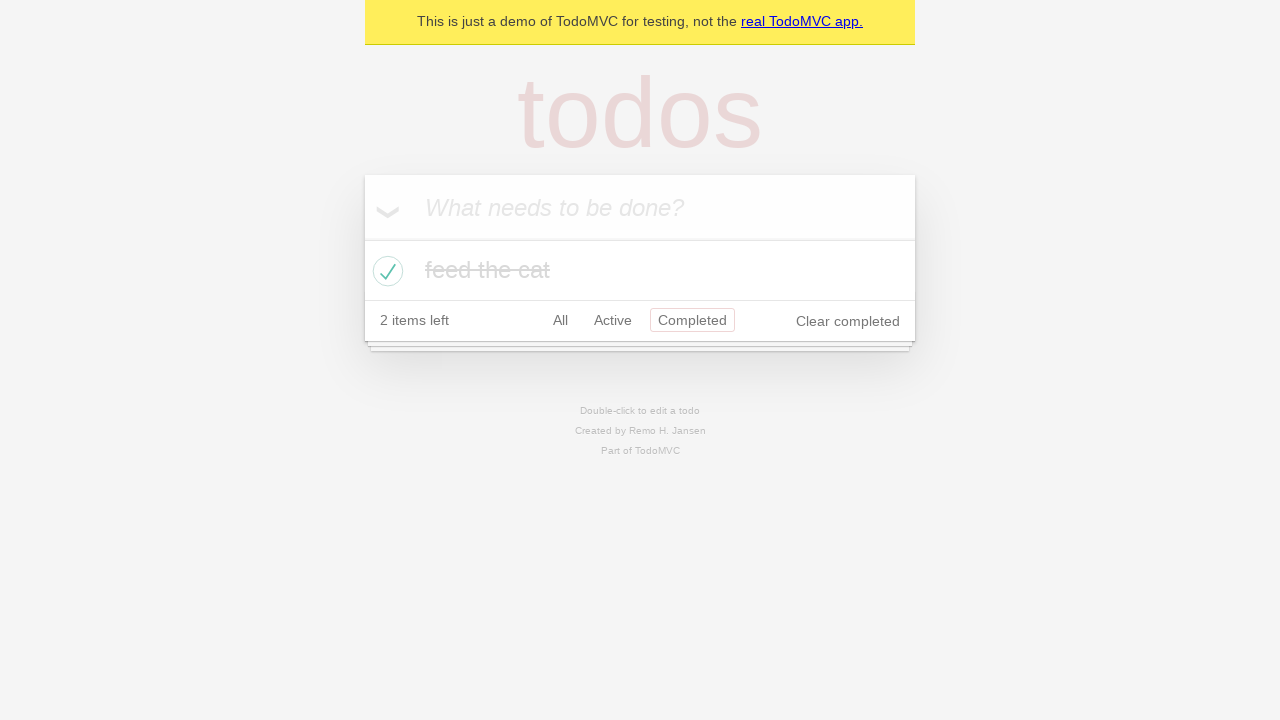

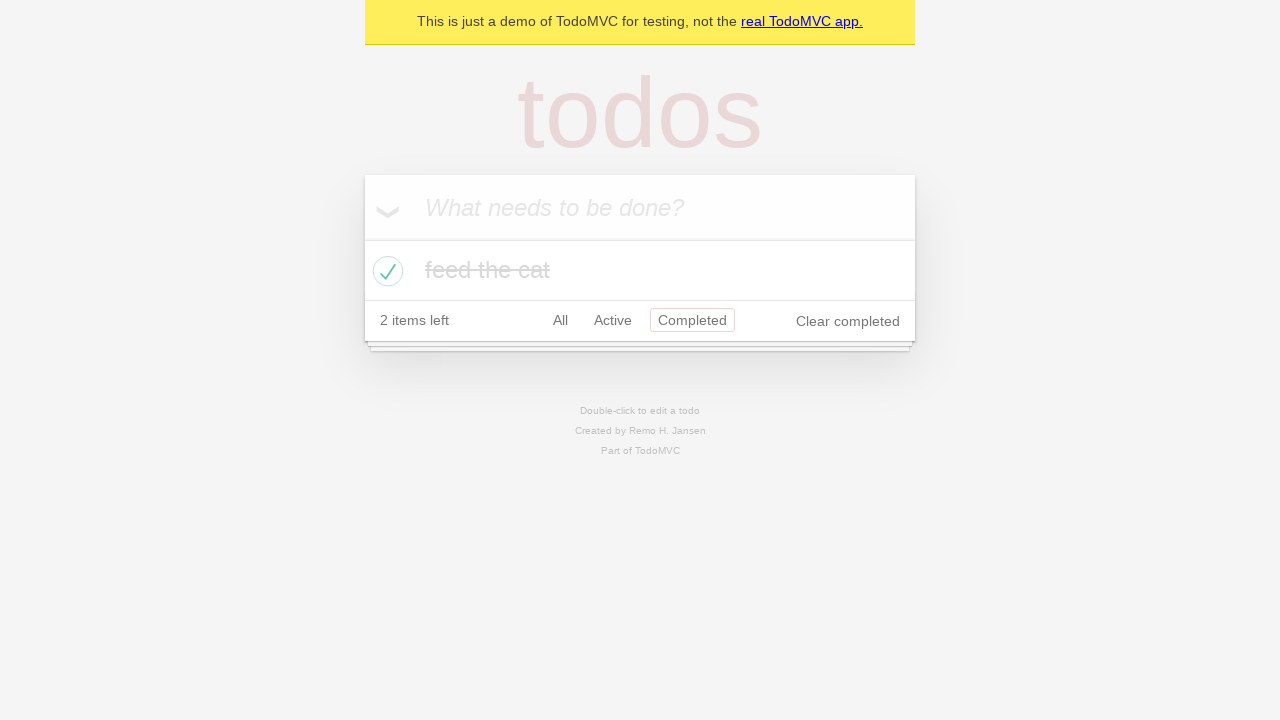